Tests the forgot password error handling by entering an invalid username and verifying the error message appears correctly

Starting URL: https://login1.nextbasecrm.com/?forgot_password=yes

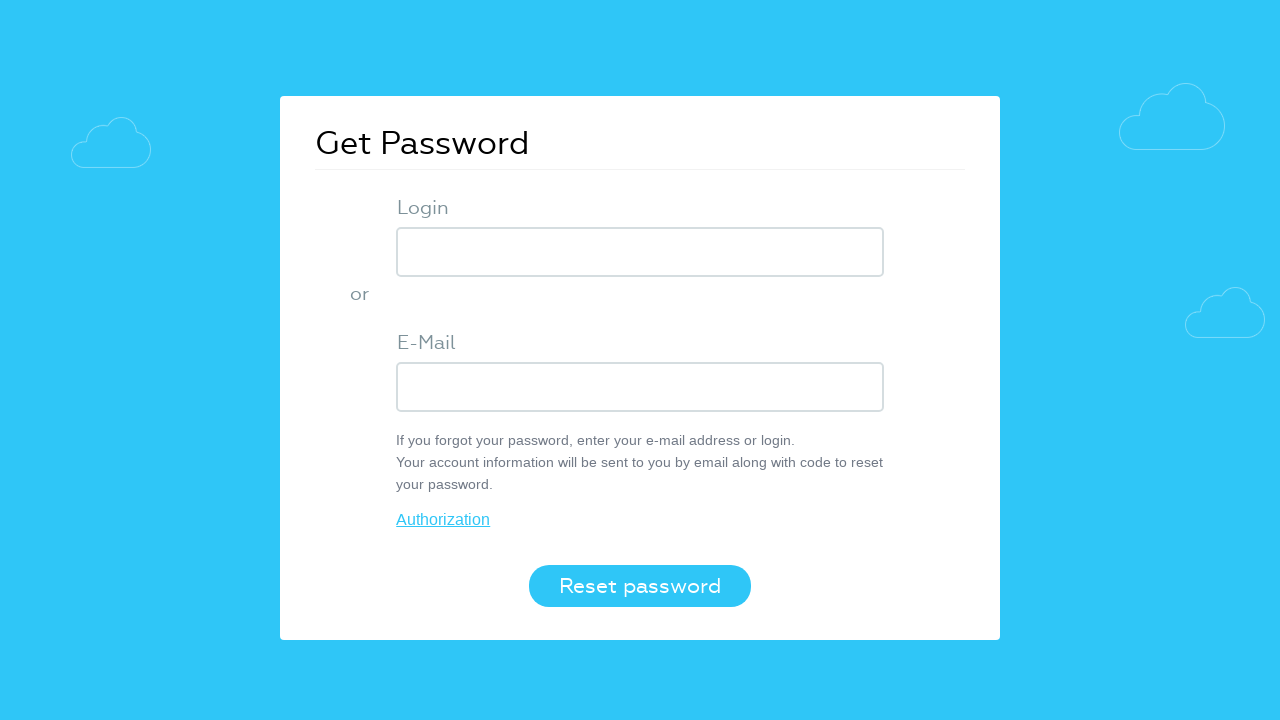

Filled login field with incorrect username 'incorrect' on input[name='USER_LOGIN']
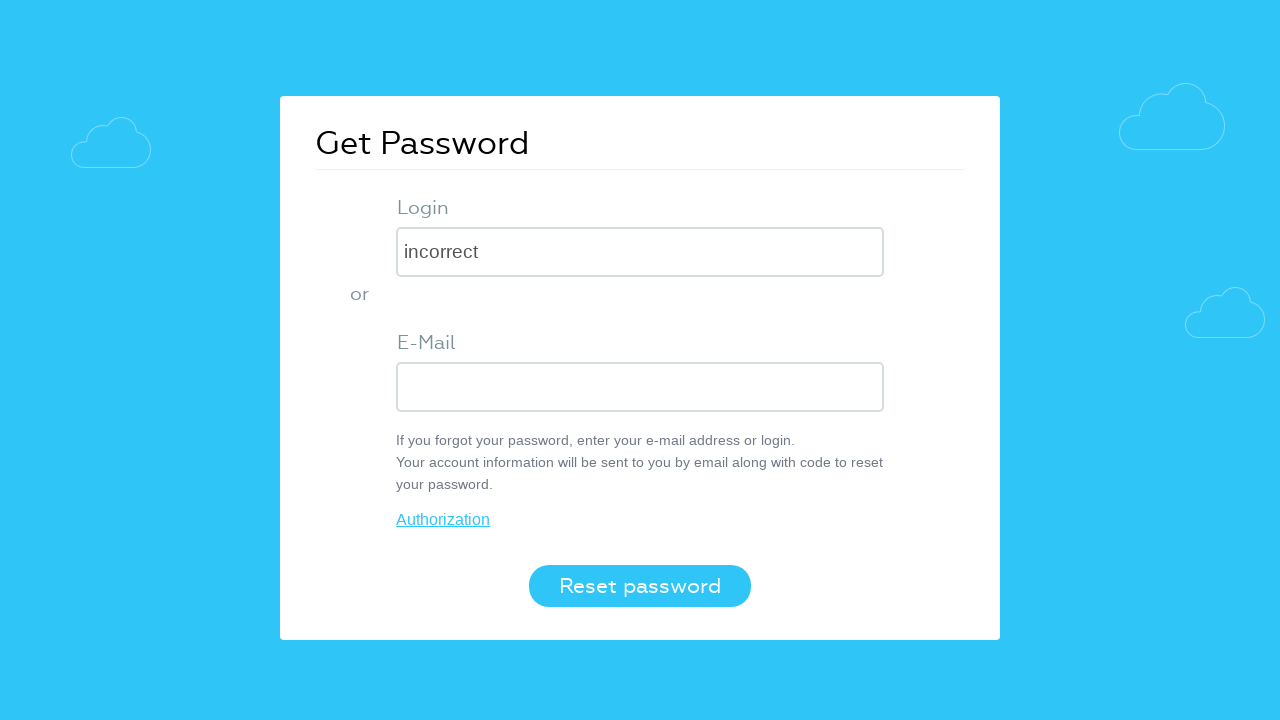

Clicked Reset password button at (640, 586) on xpath=//button[contains(@value,'Reset password')]
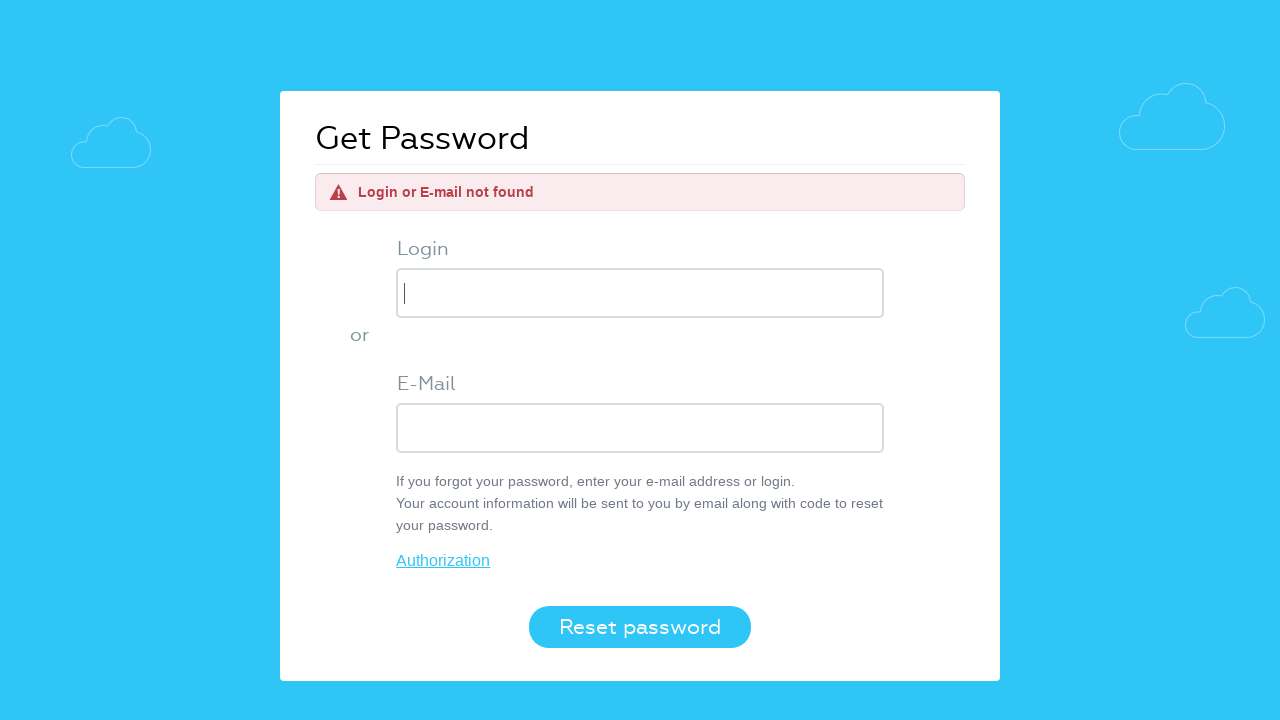

Error message element loaded
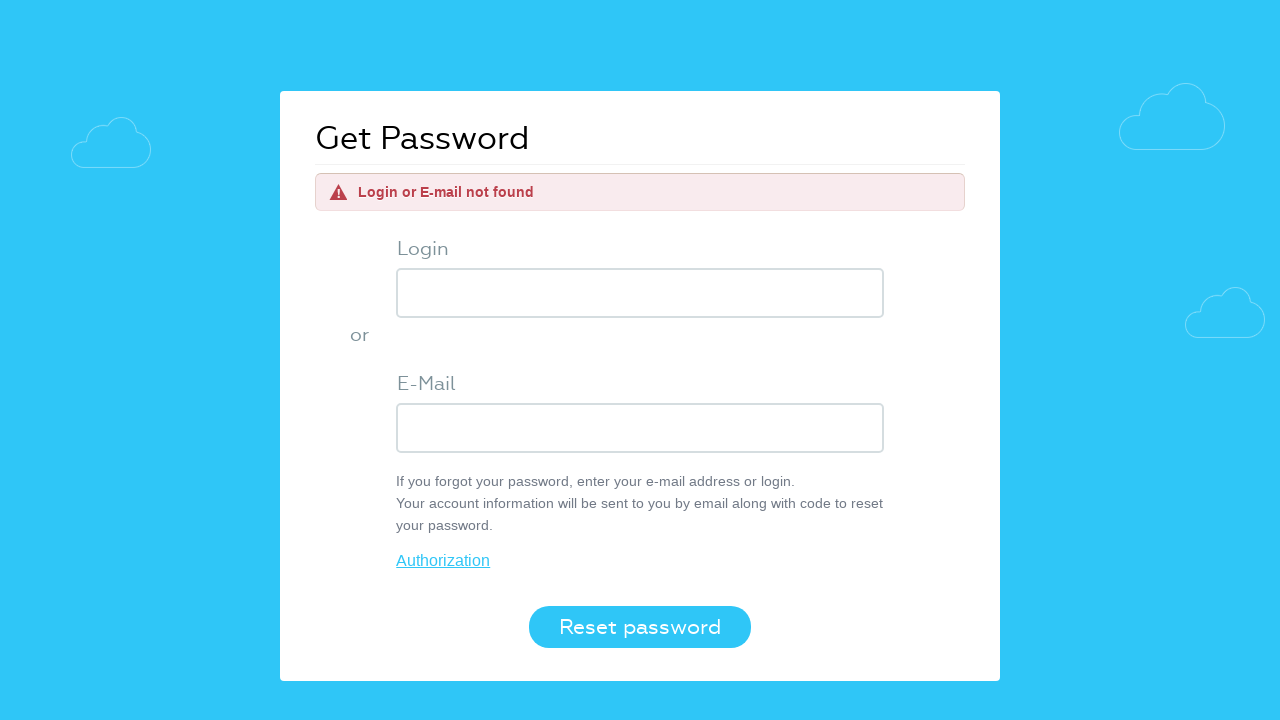

Retrieved error message text content
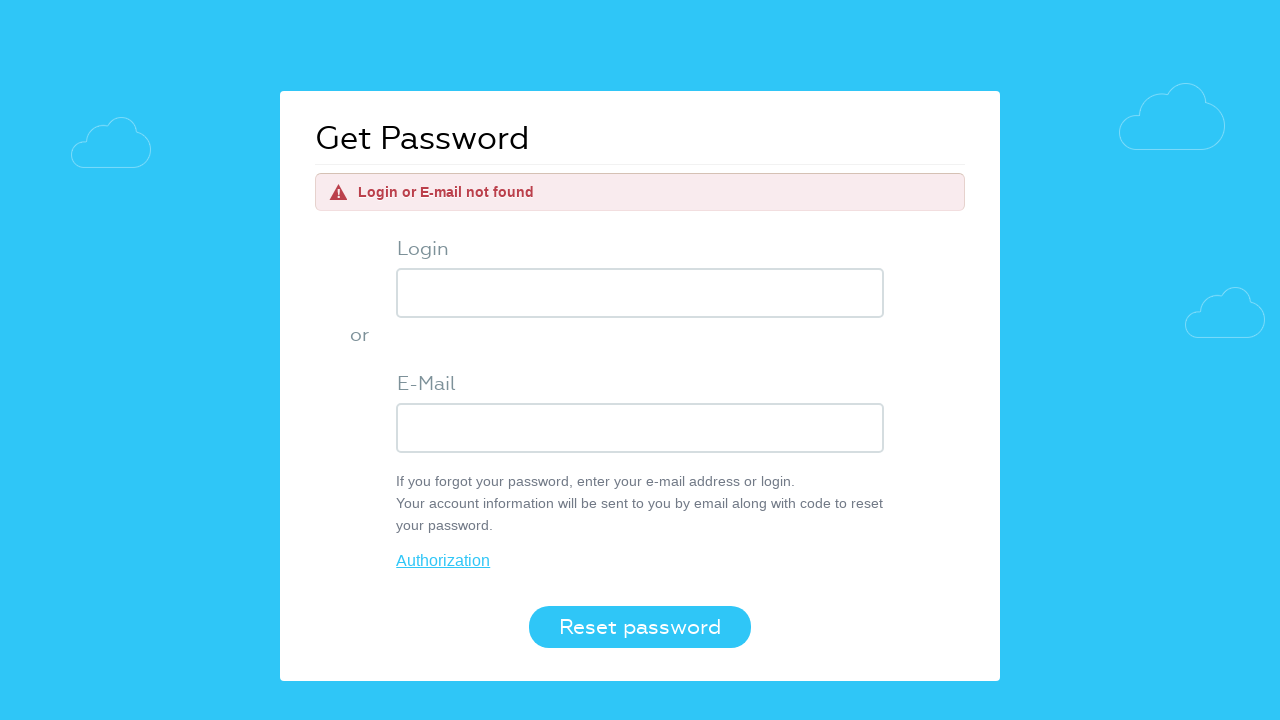

Verified error message matches expected text: 'Login or E-mail not found'
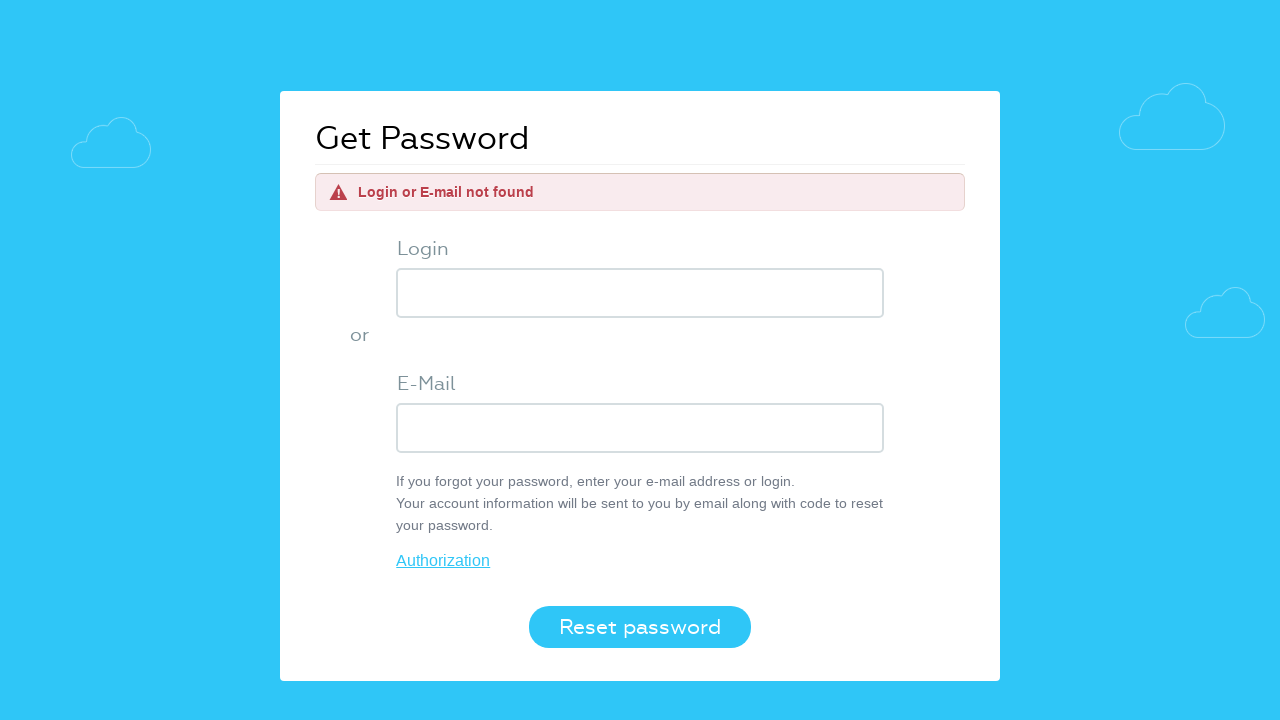

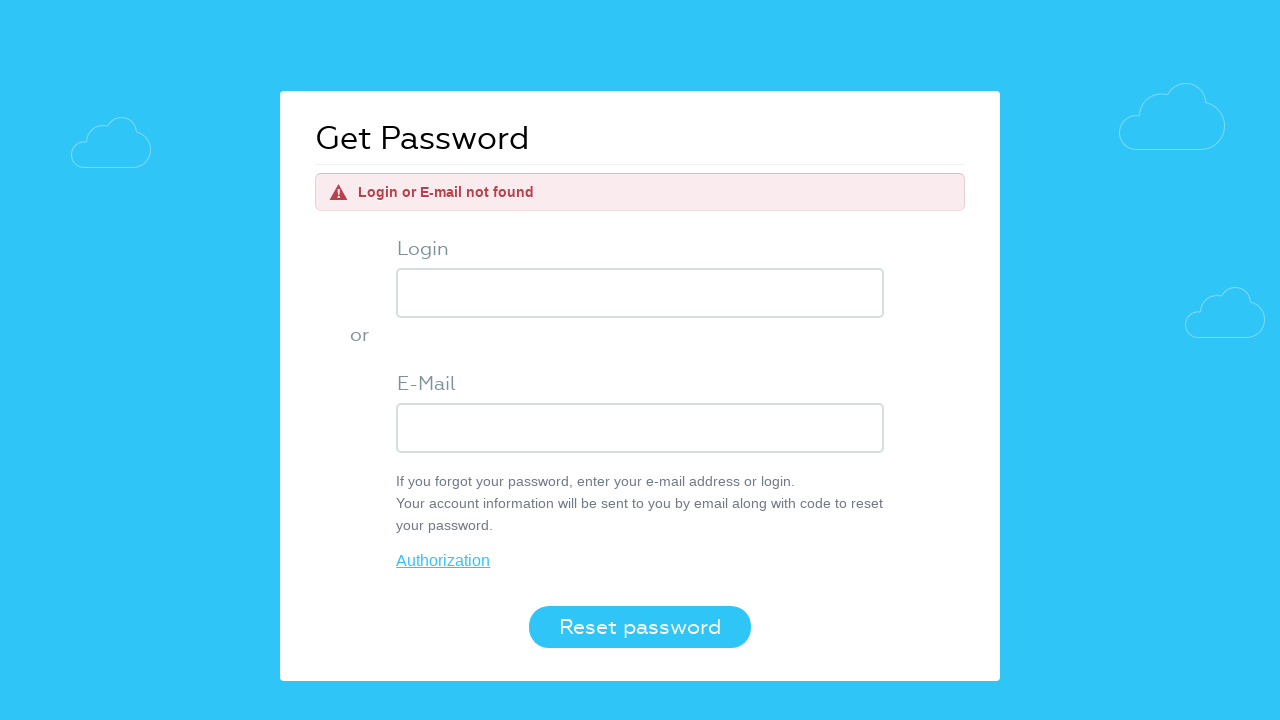